Verifies that clicking the login button without entering credentials does not change the URL

Starting URL: https://demoqa.com/login

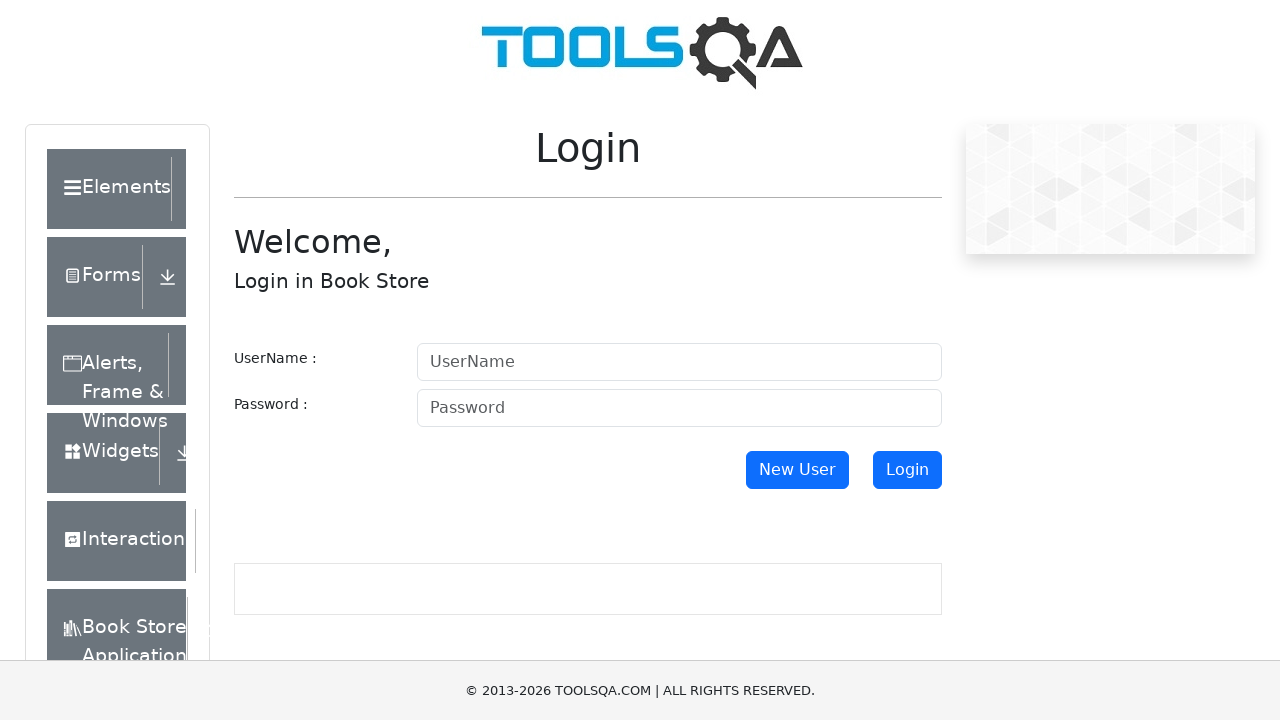

Stored initial URL before clicking login button
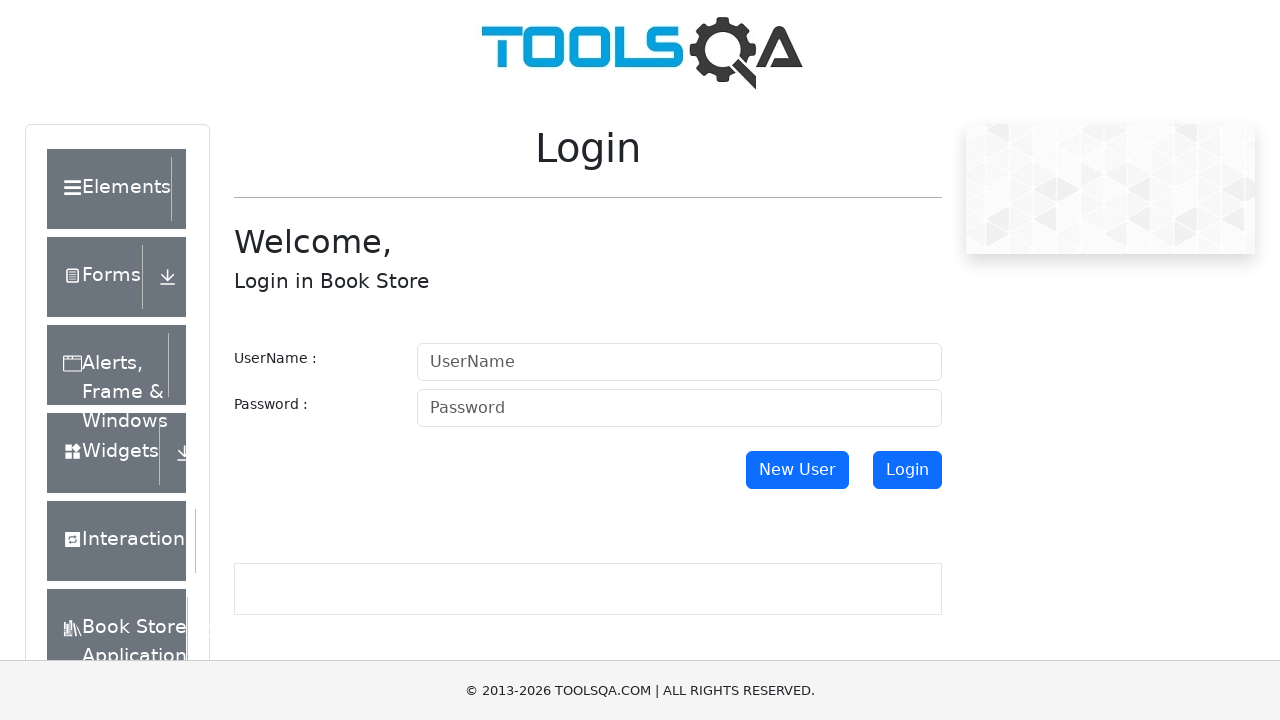

Clicked login button without entering credentials at (907, 470) on #login
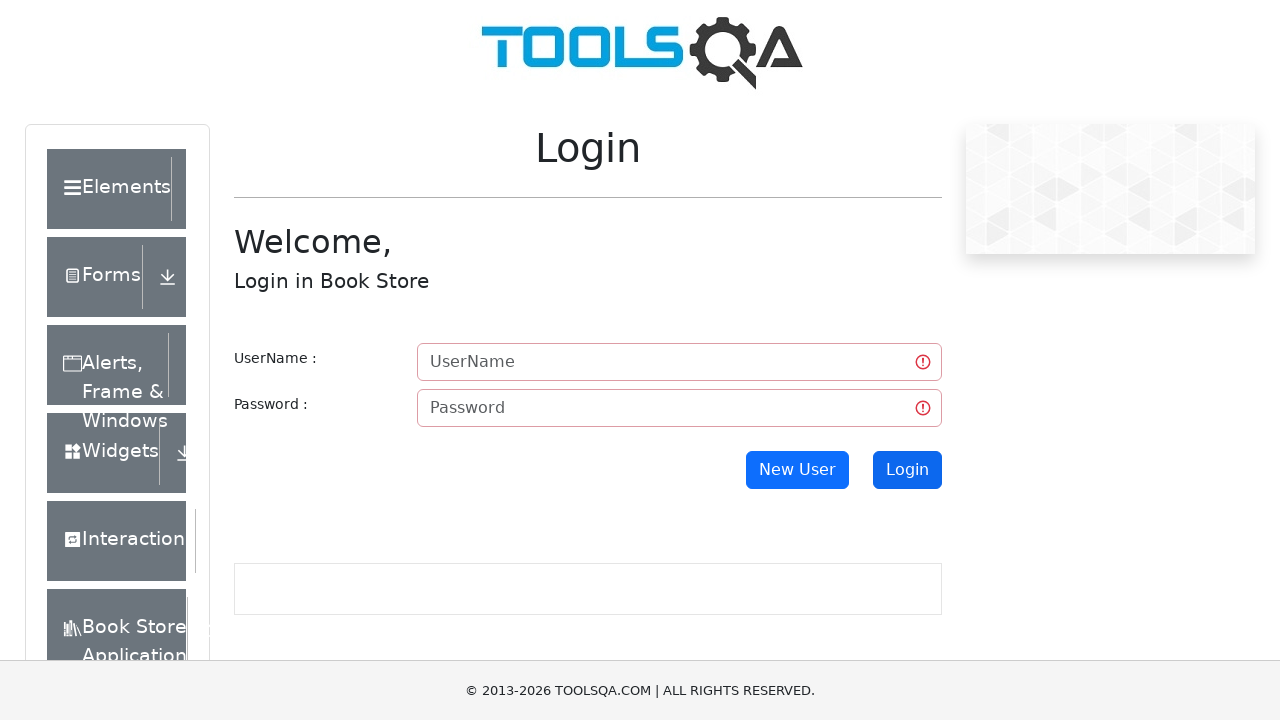

Waited 1 second for potential page redirect
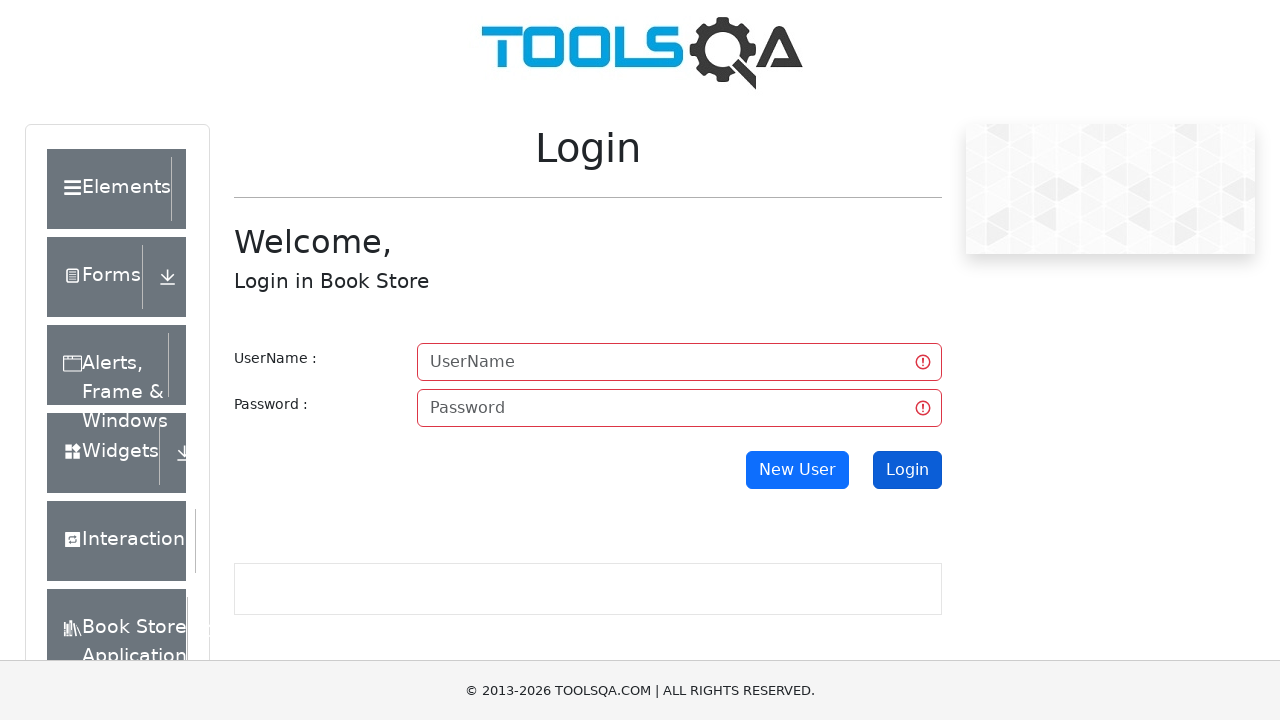

Retrieved current URL after login button click
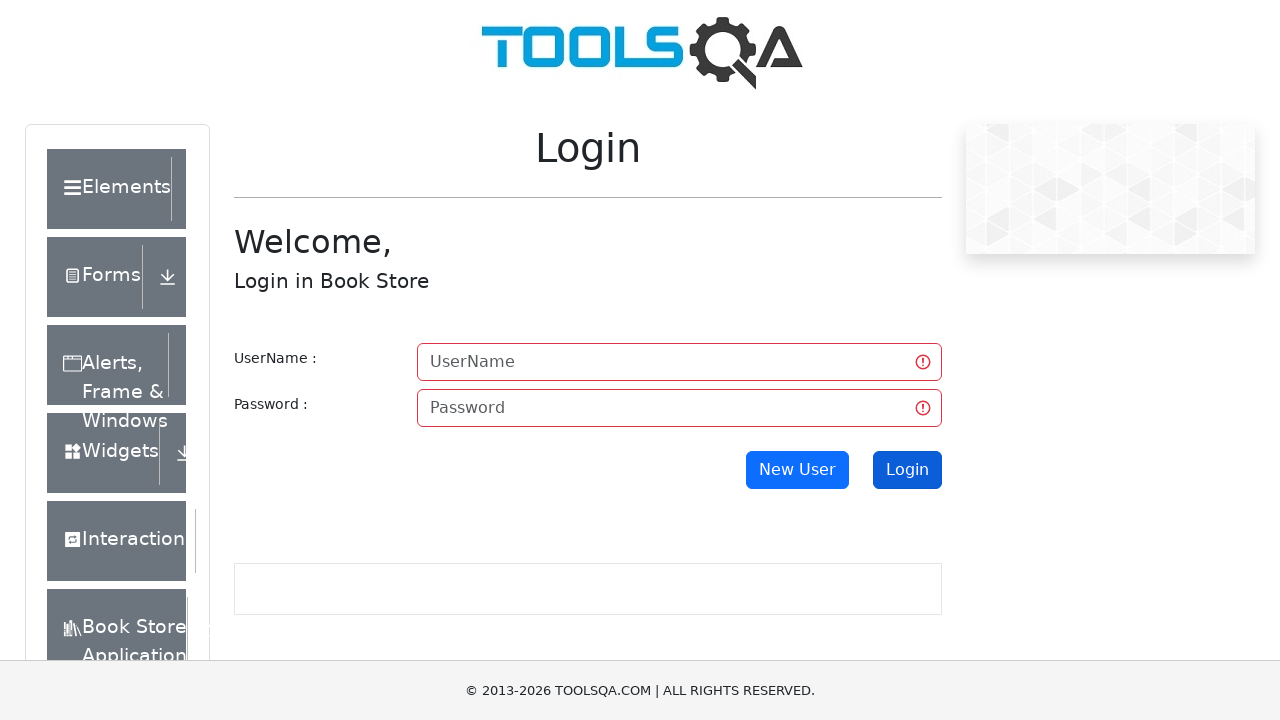

URL verification passed - URL remained unchanged at https://demoqa.com/login
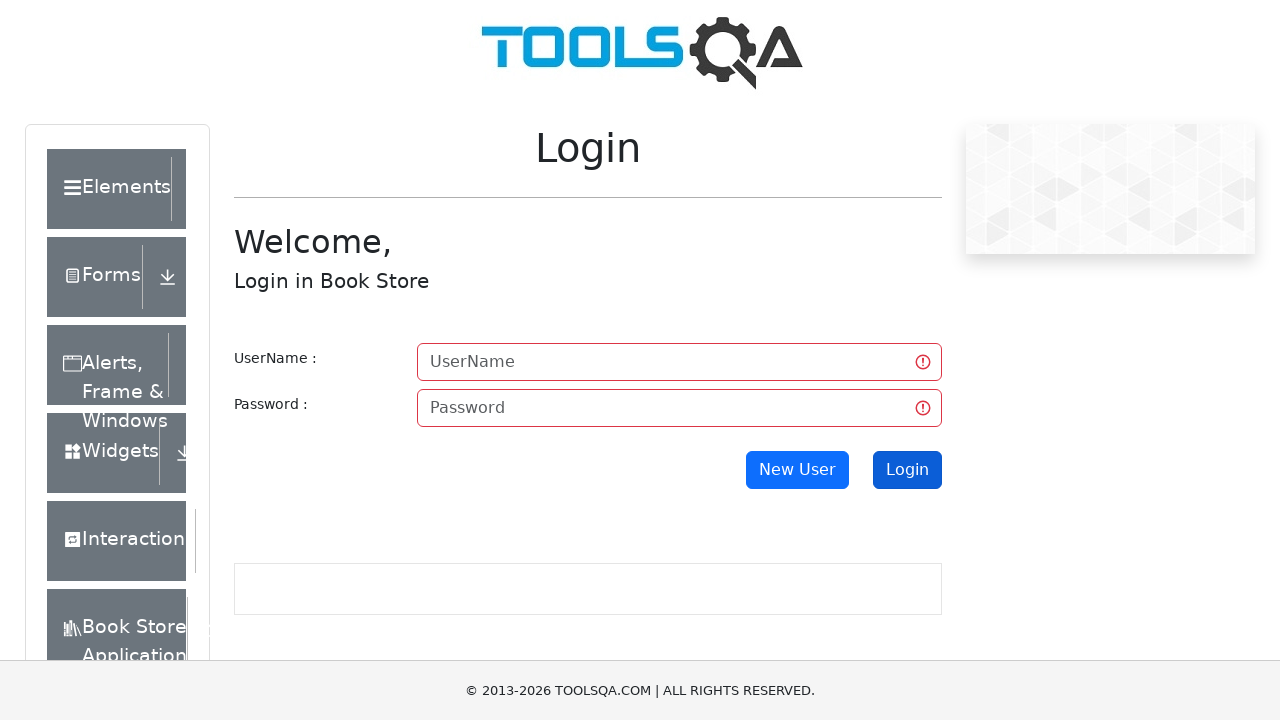

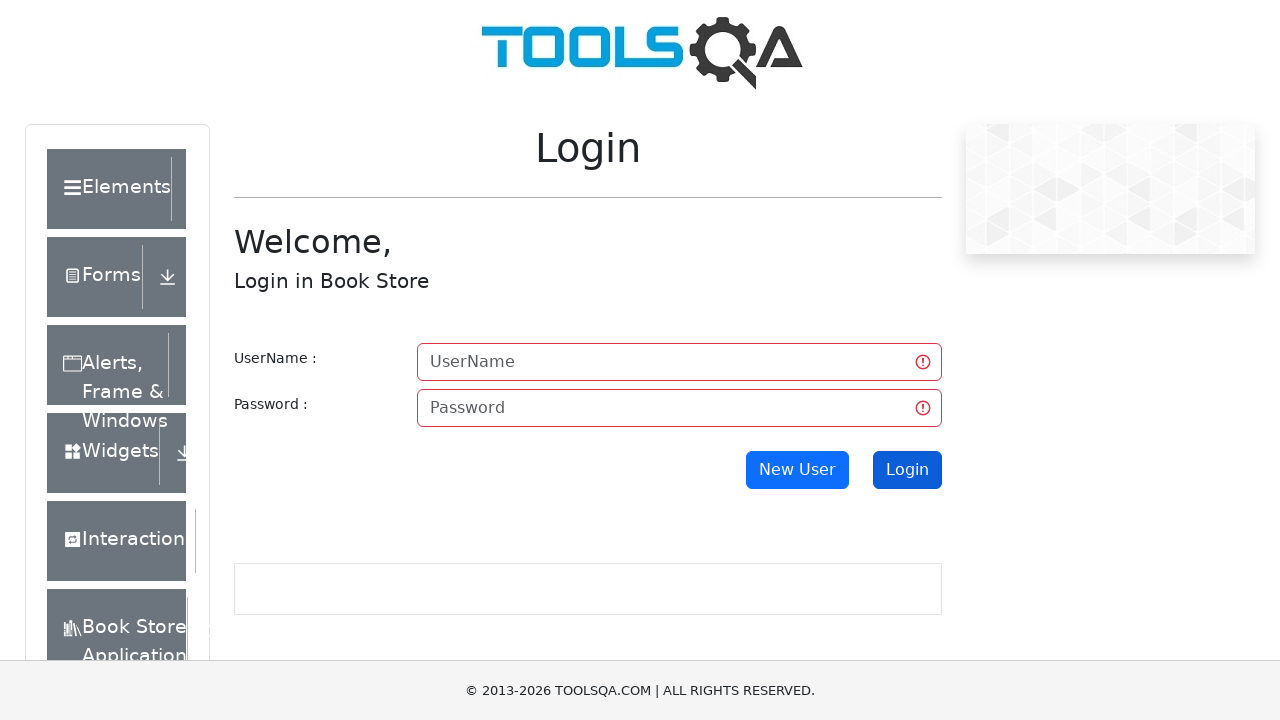